Navigates to the Makers Tech website and retrieves the page title. This is a simple page load verification test.

Starting URL: https://makers.tech

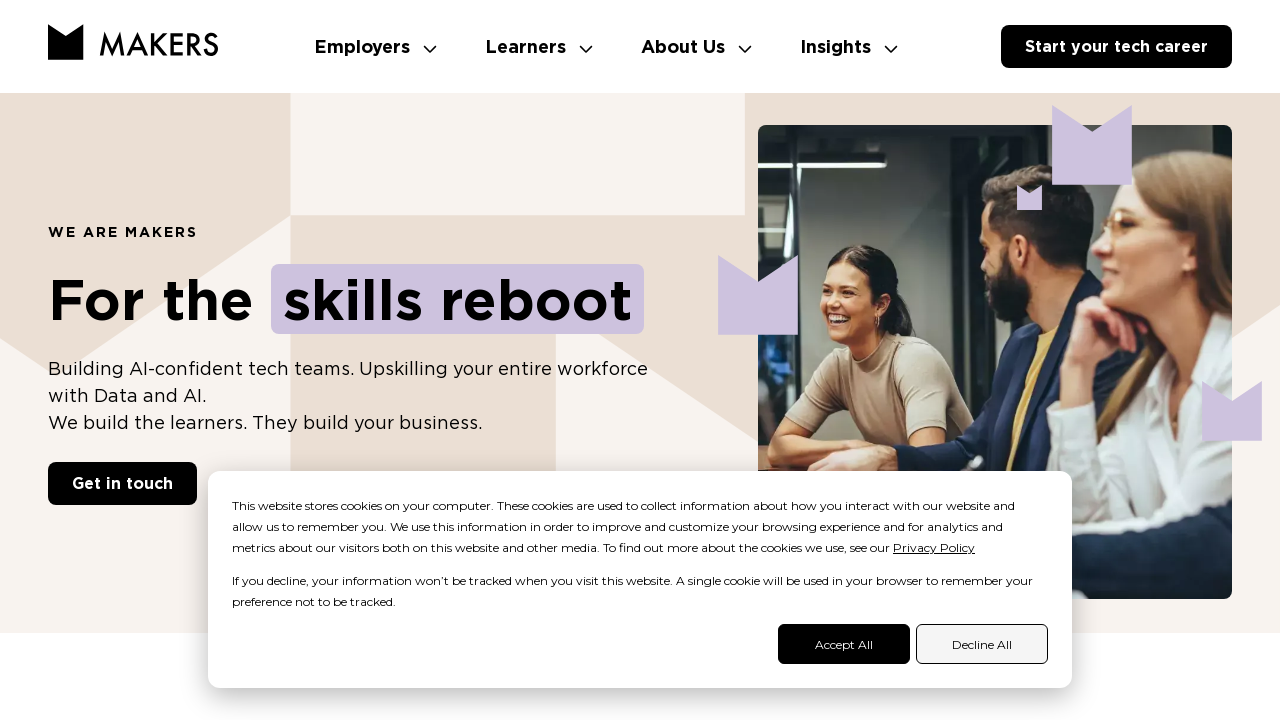

Waited for page to reach domcontentloaded state
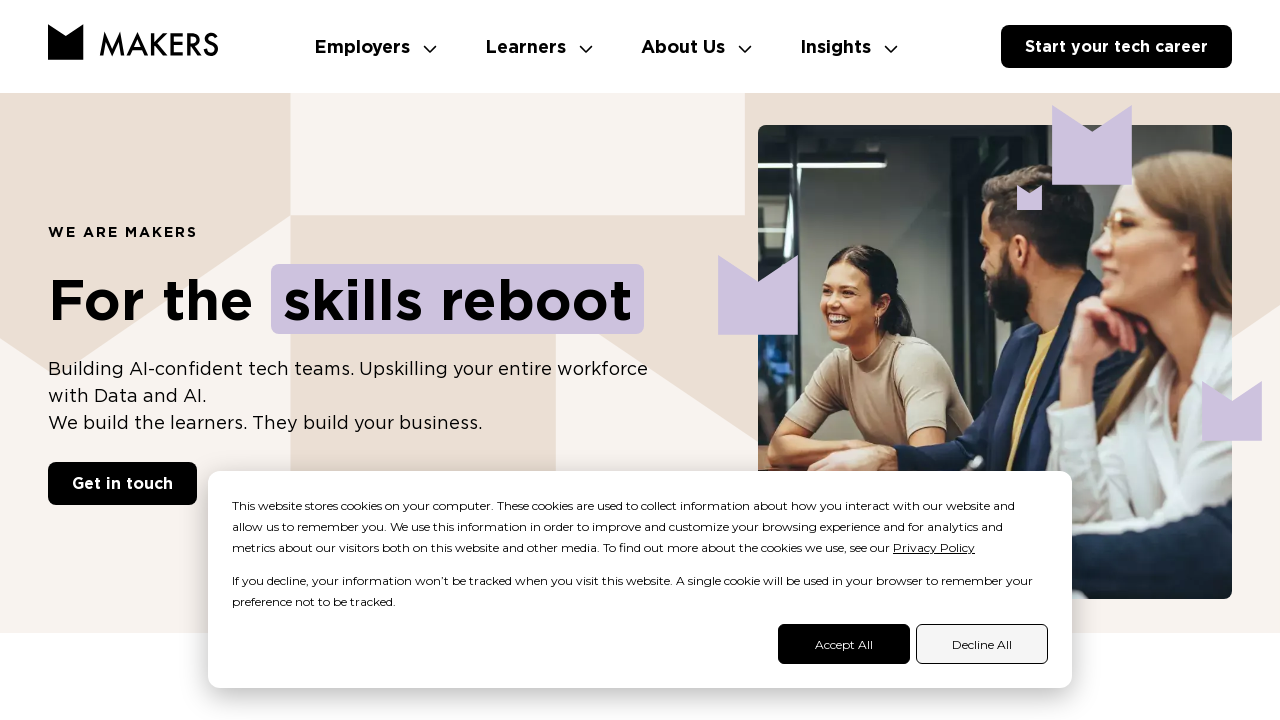

Retrieved page title: We are Makers. Building the future.
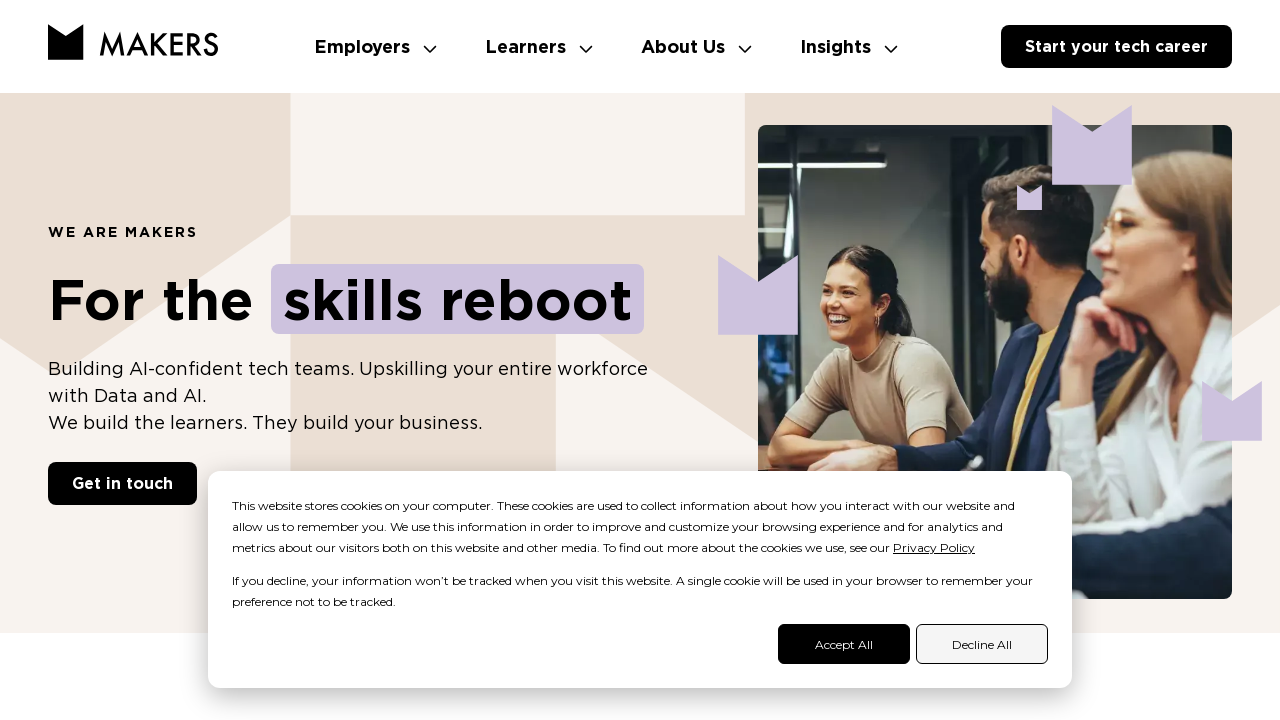

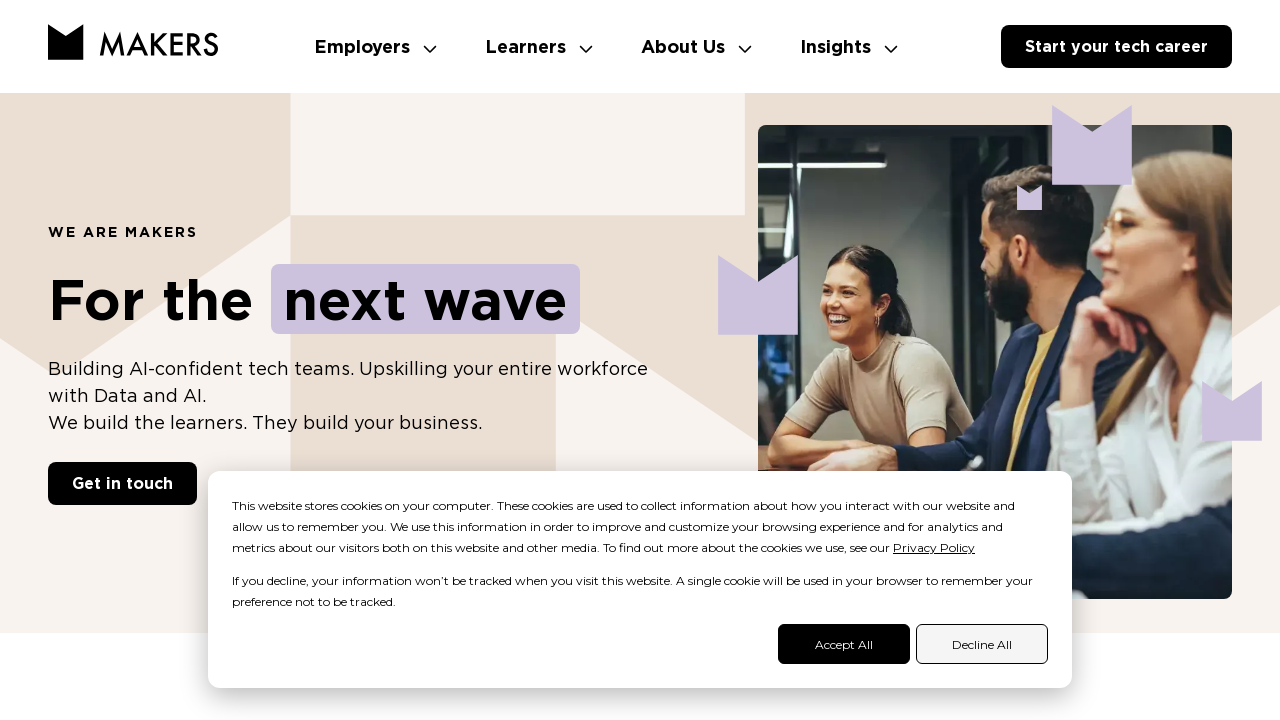